Navigates to the Selenium blog page and verifies that the main heading contains "Blog"

Starting URL: https://www.selenium.dev/blog/

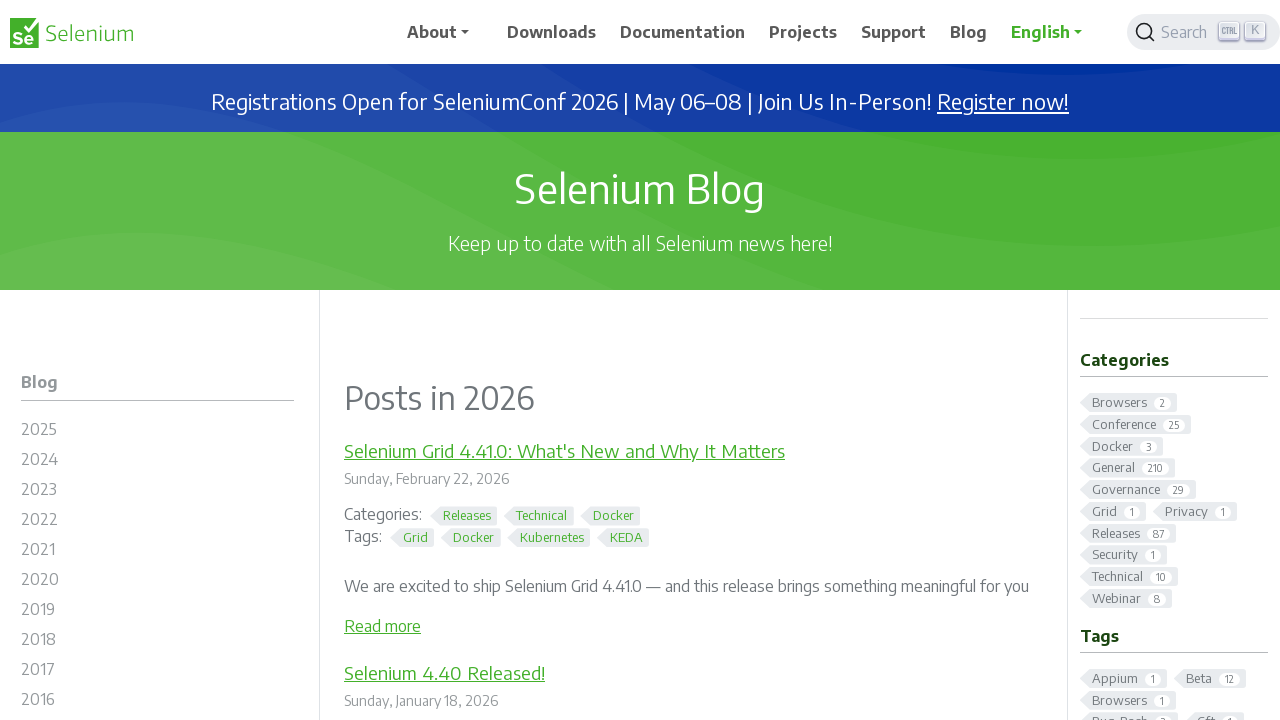

Navigated to Selenium blog page
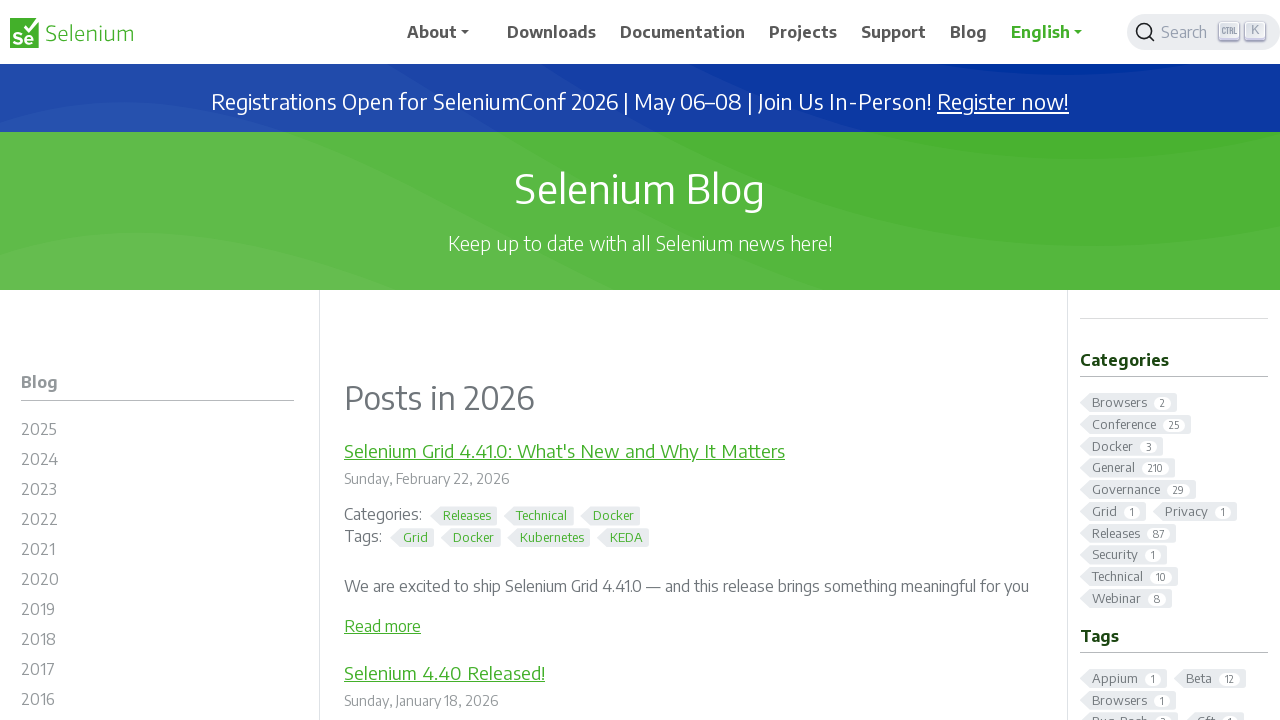

Main heading (h1) element loaded
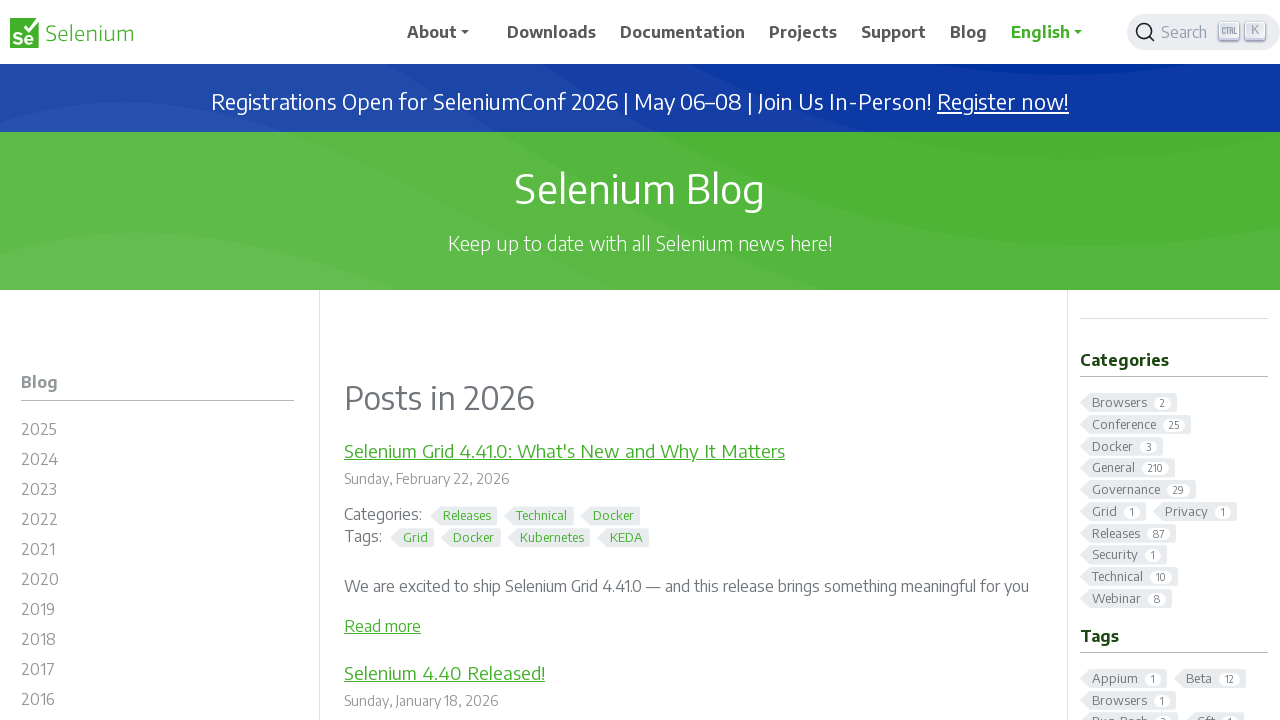

Verified that main heading contains 'Blog'
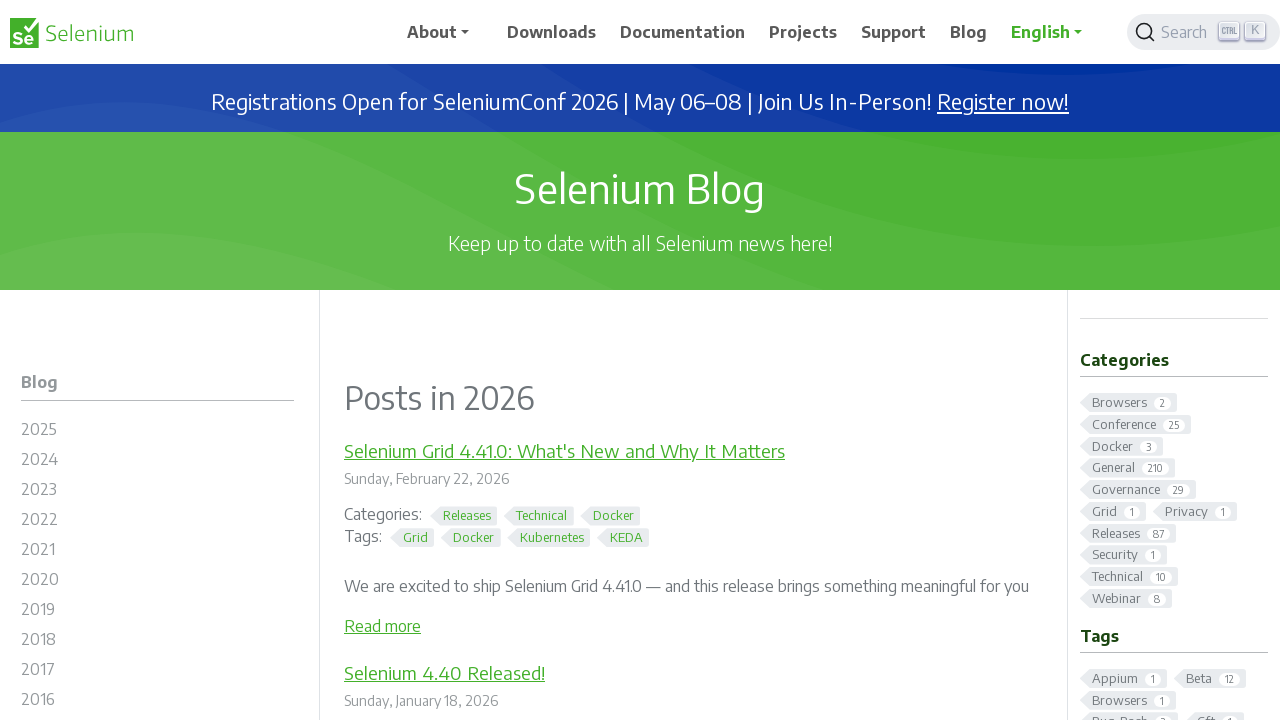

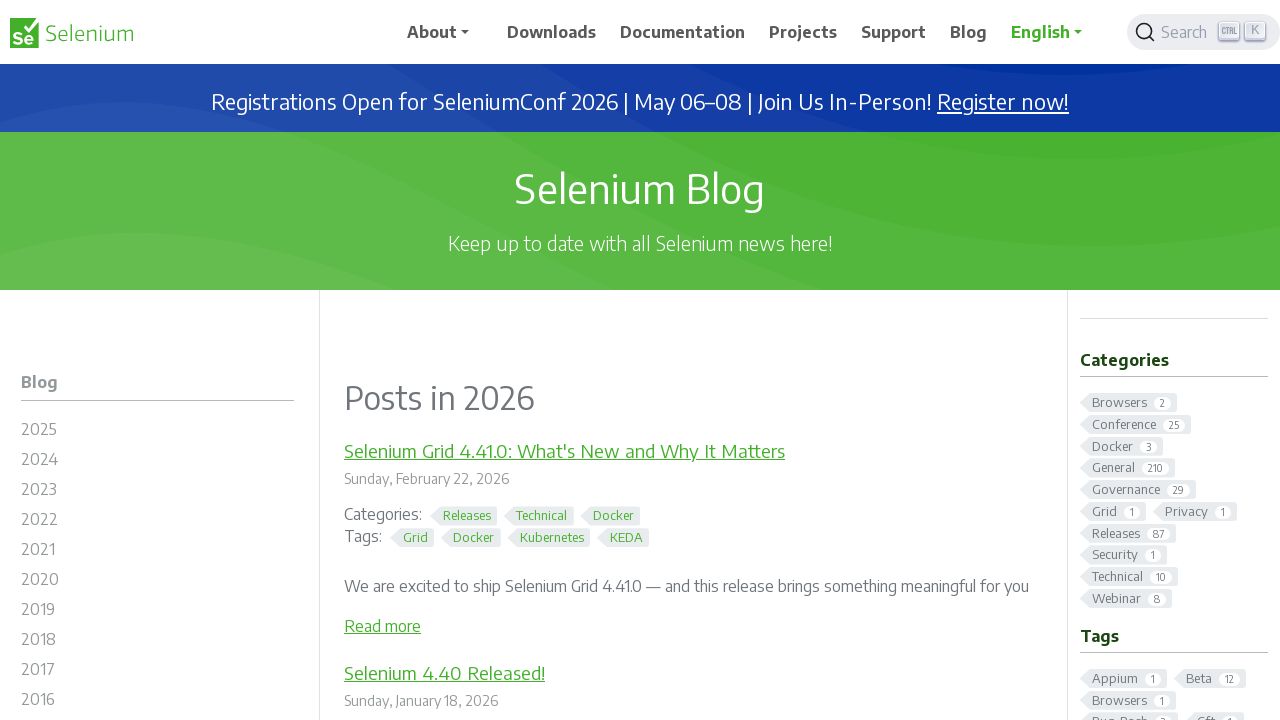